Tests JavaScript alert handling by clicking a button that triggers an alert and accepting it

Starting URL: http://echoecho.com/javascript4.htm

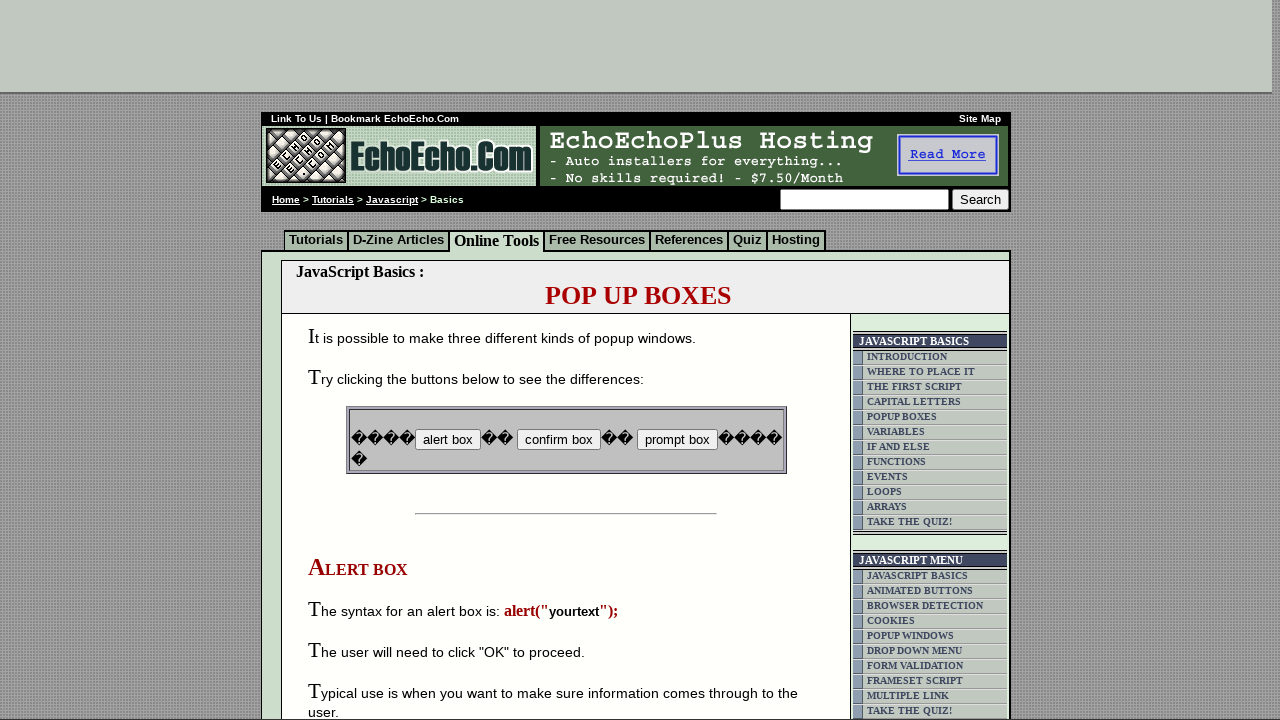

Clicked button to trigger JavaScript alert at (558, 440) on input[name='B2']
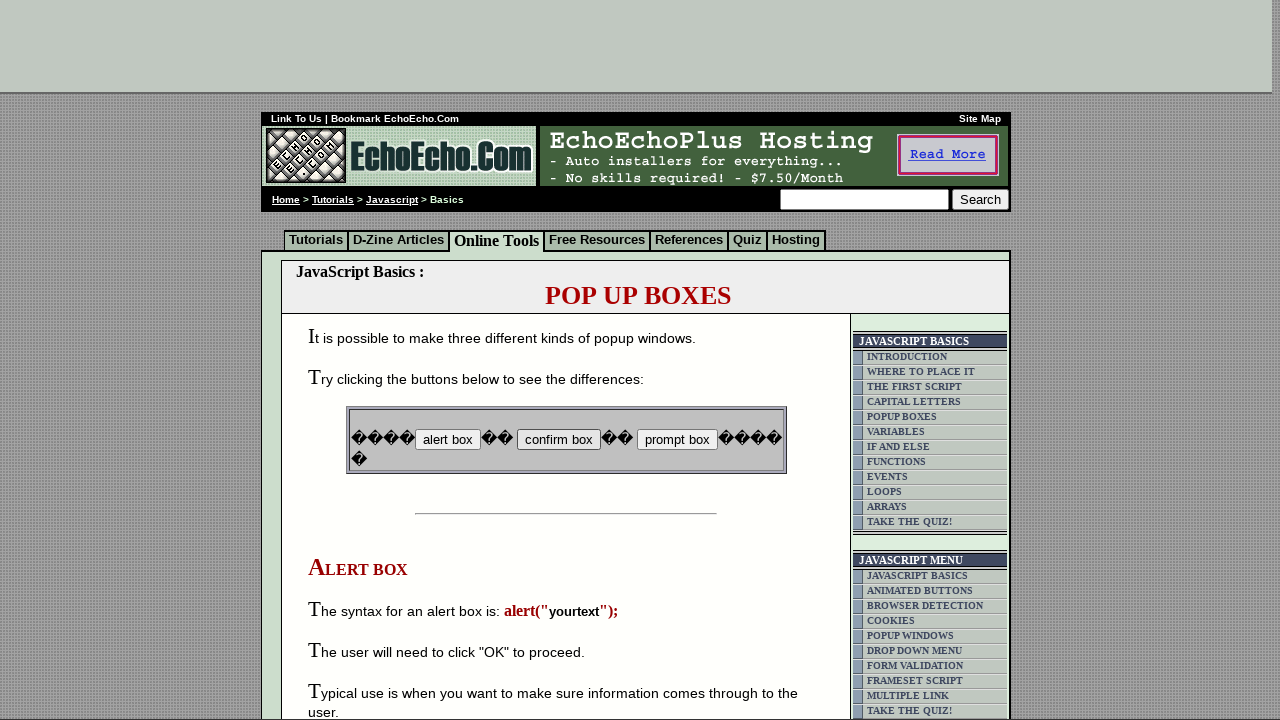

Set up dialog handler to accept alert
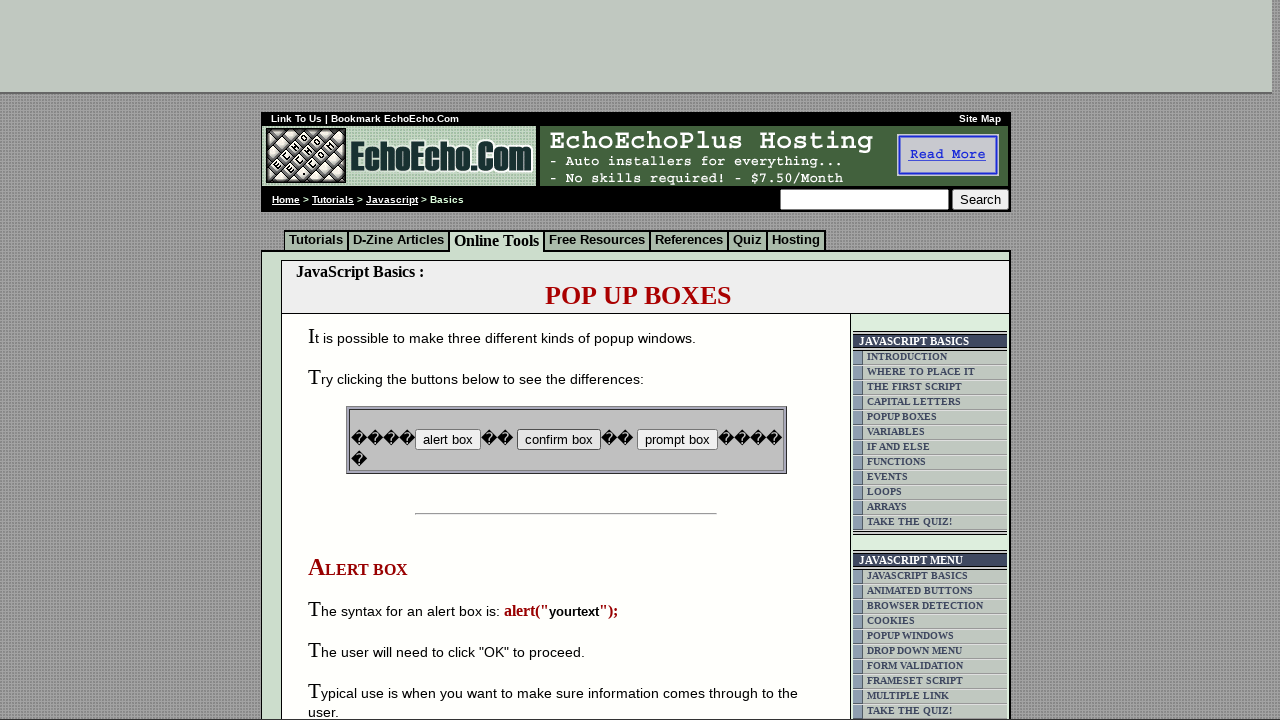

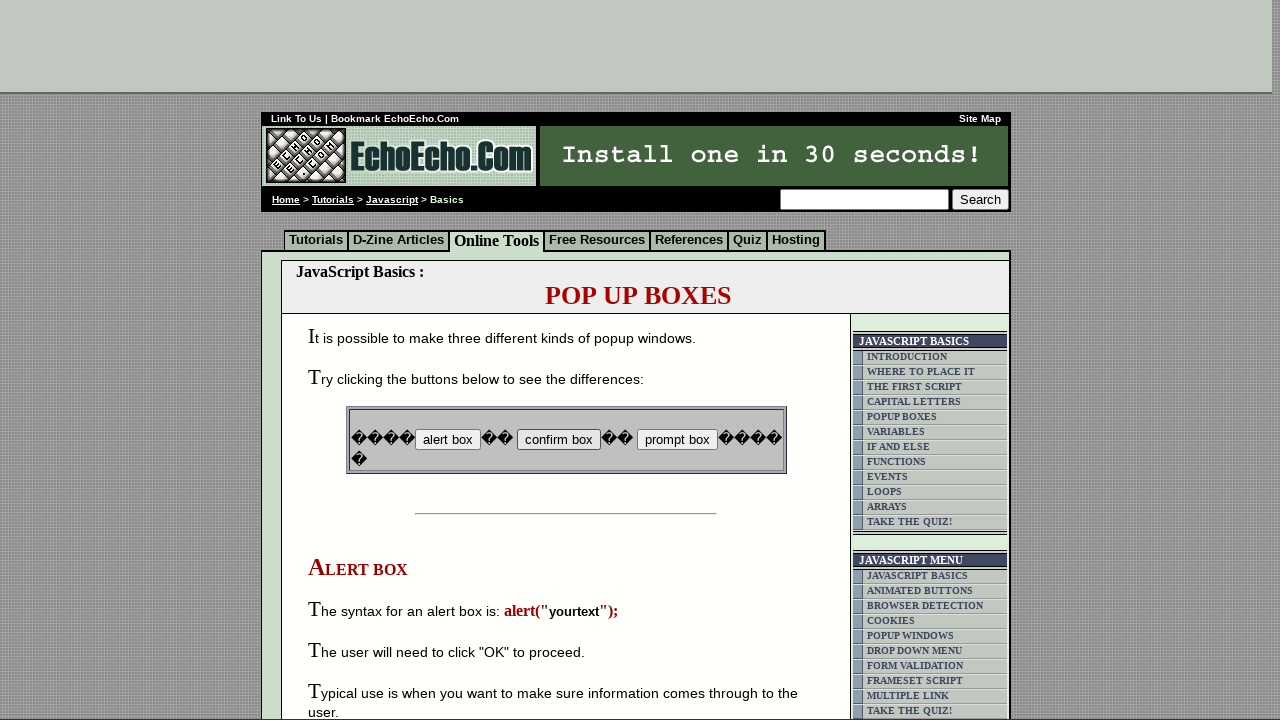